Tests that clicking the swap button removes a checkbox element and displays a "It's gone!" message after the element becomes stale.

Starting URL: http://the-internet.herokuapp.com/dynamic_controls

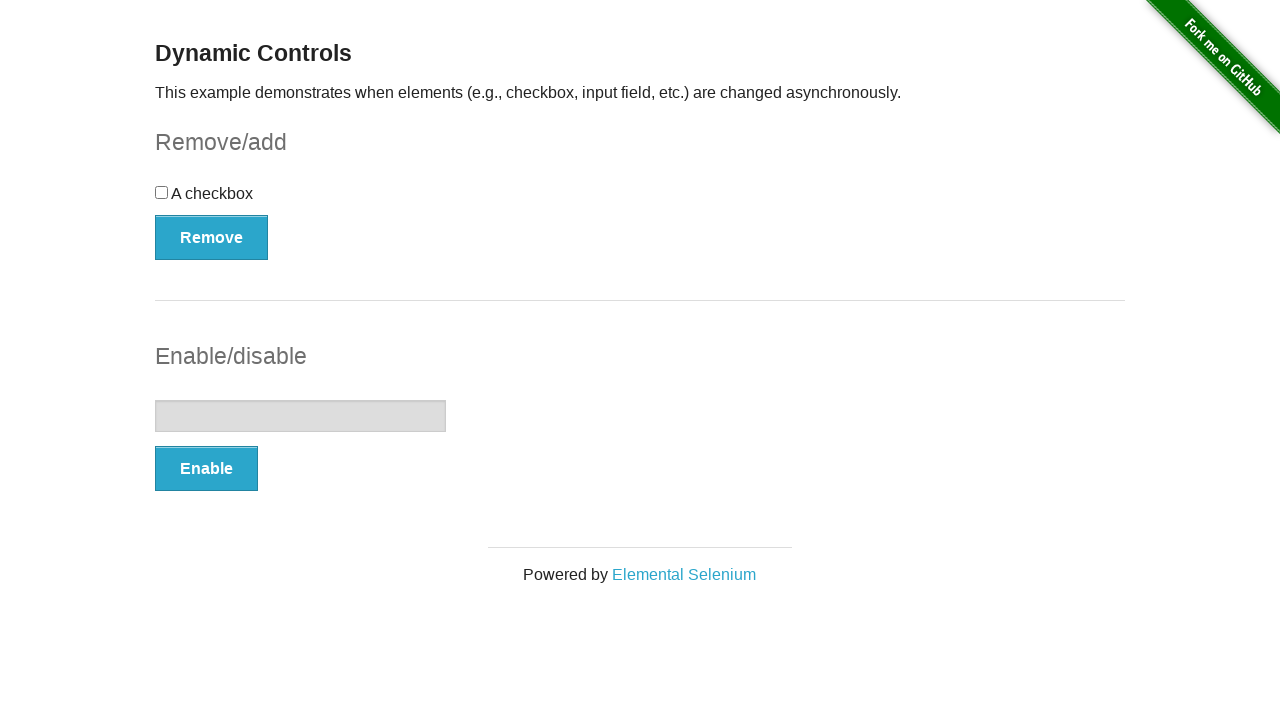

Clicked the swap button to remove the checkbox at (212, 237) on button[onclick='swapCheckbox()']
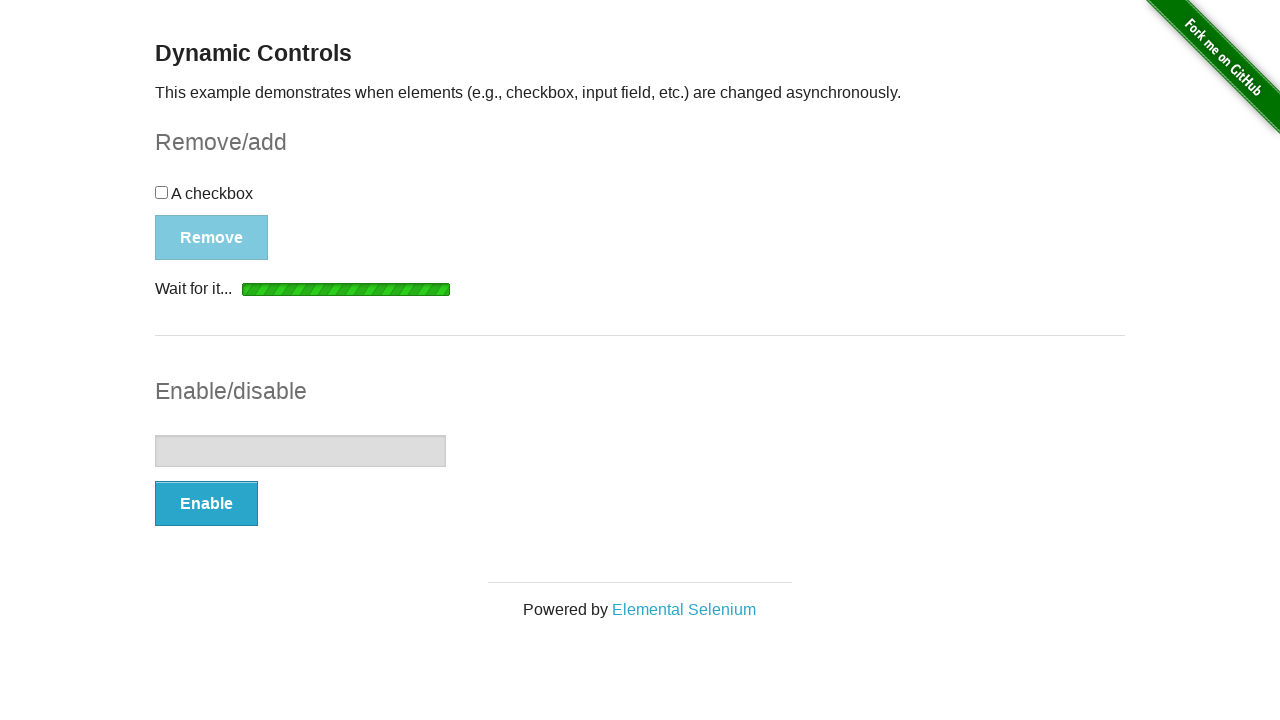

Waited for checkbox element to become stale and detached from DOM
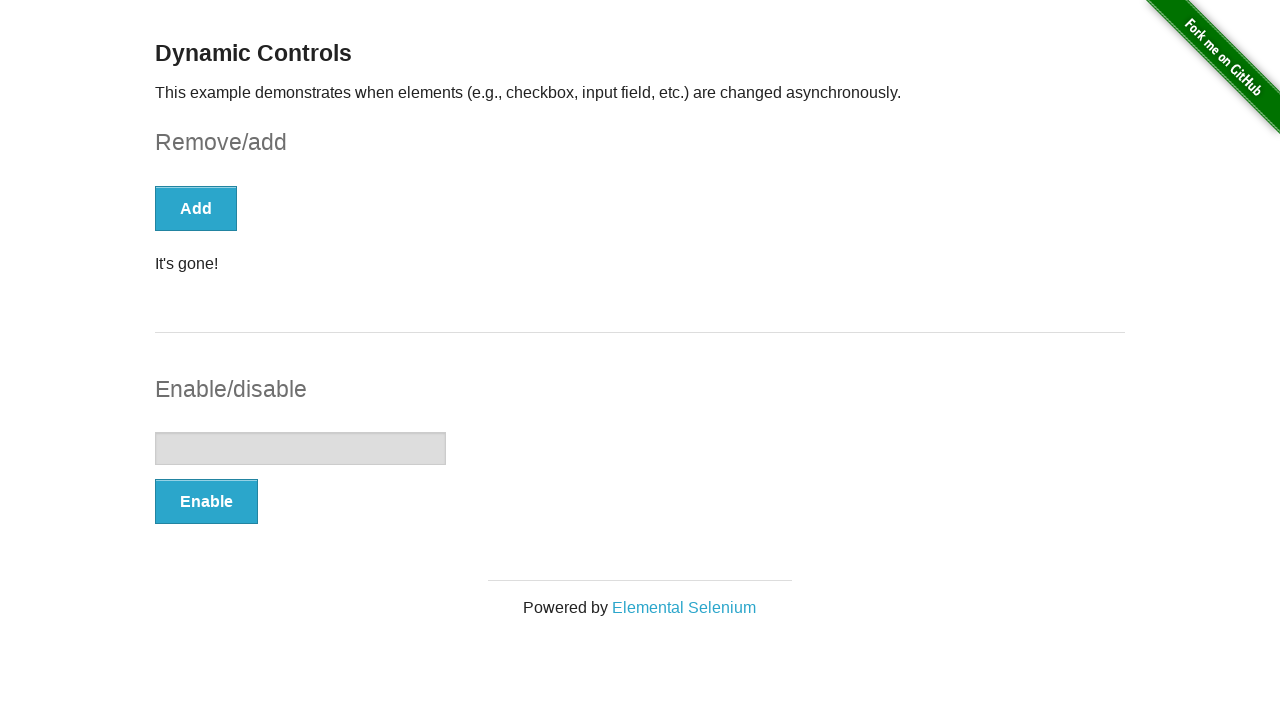

Located the message element
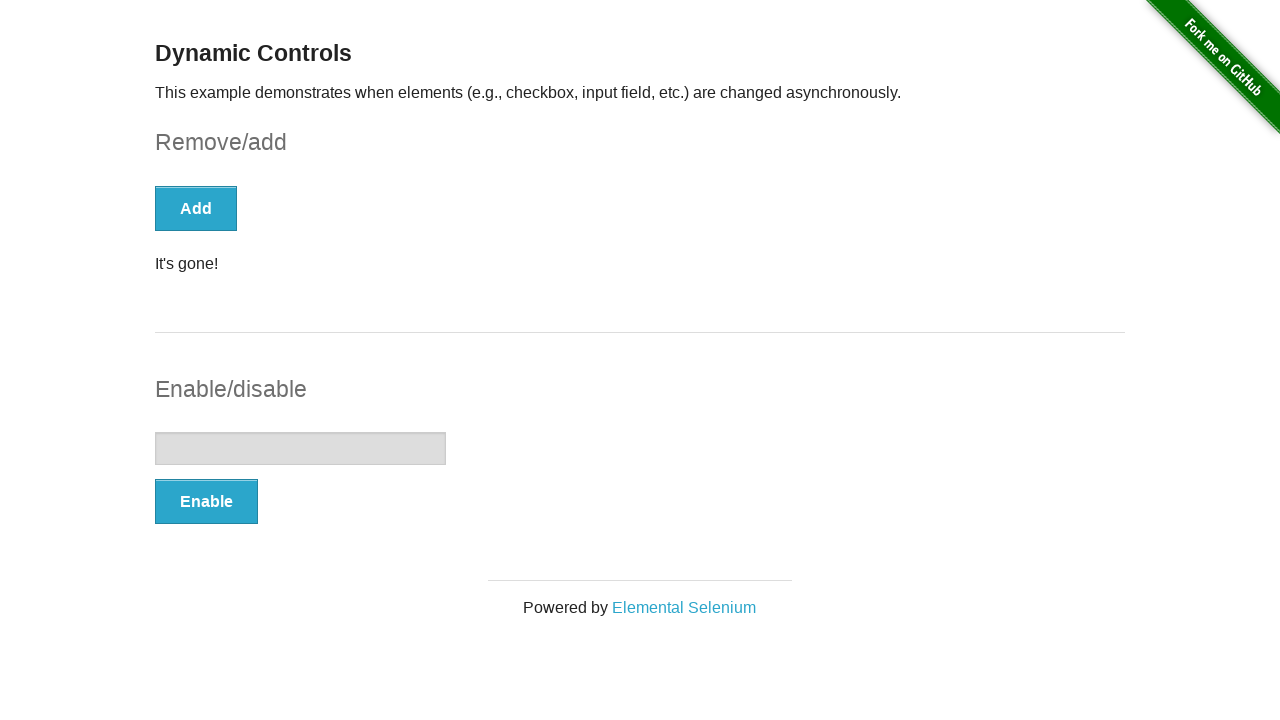

Verified that the message element is visible
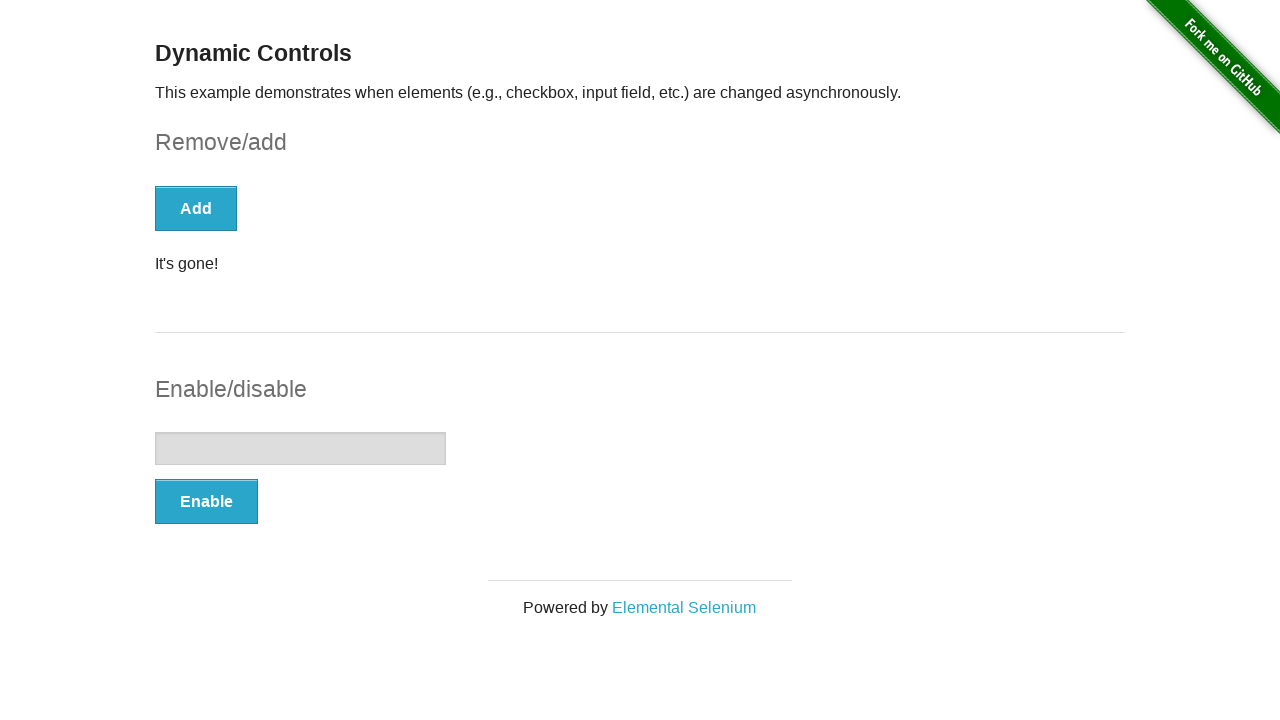

Verified that the message displays 'It's gone!'
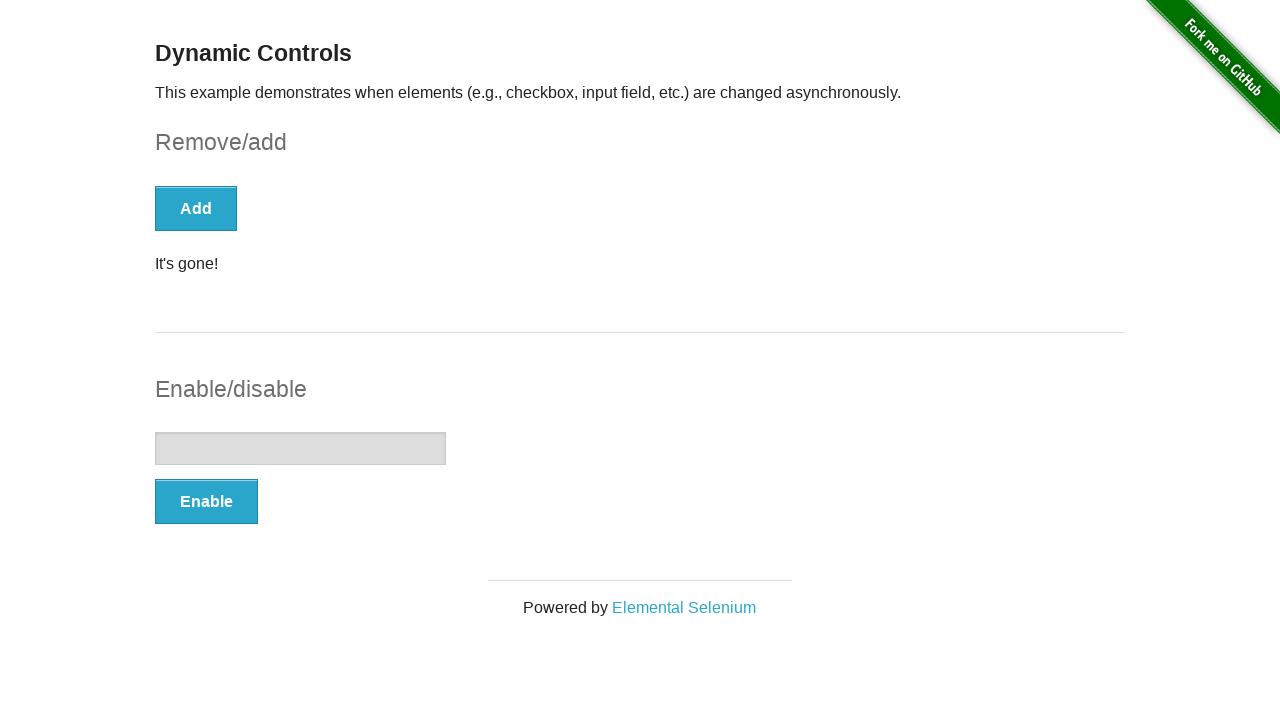

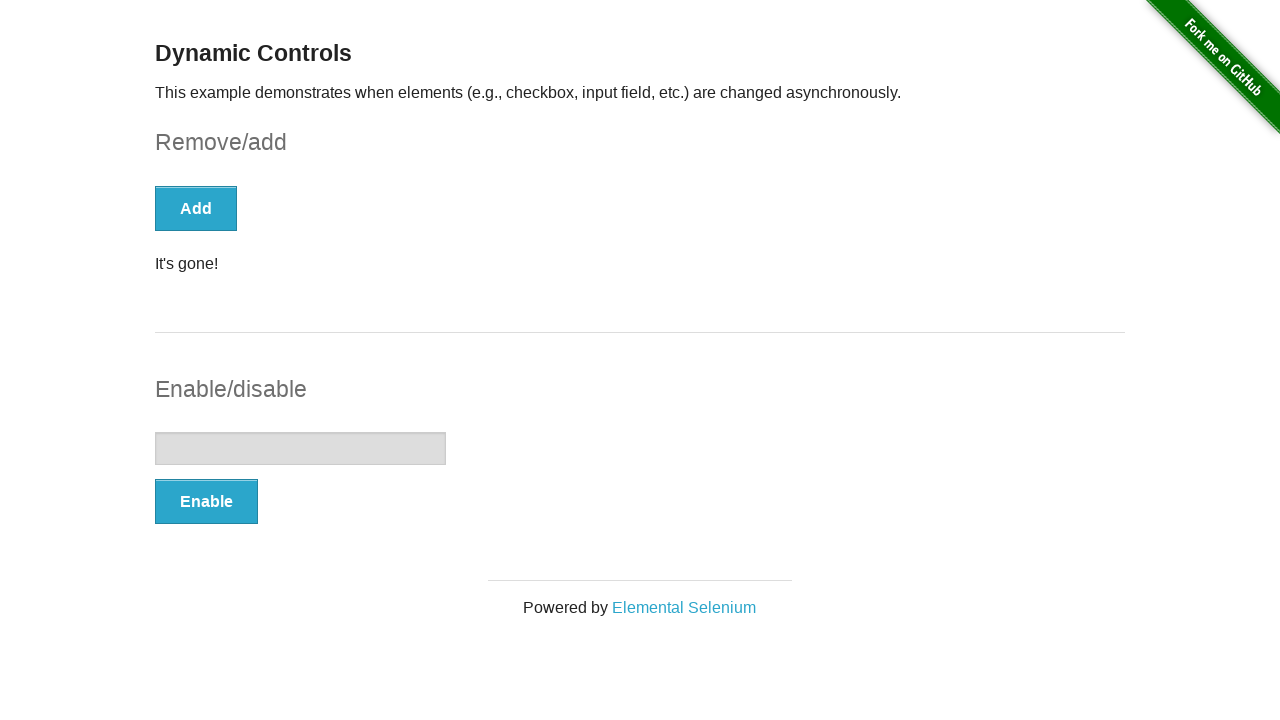